Tests dynamic controls functionality by toggling a checkbox's visibility - clicking a button to make the checkbox disappear, waiting for it to reappear, and then clicking the checkbox.

Starting URL: https://v1.training-support.net/selenium/dynamic-controls

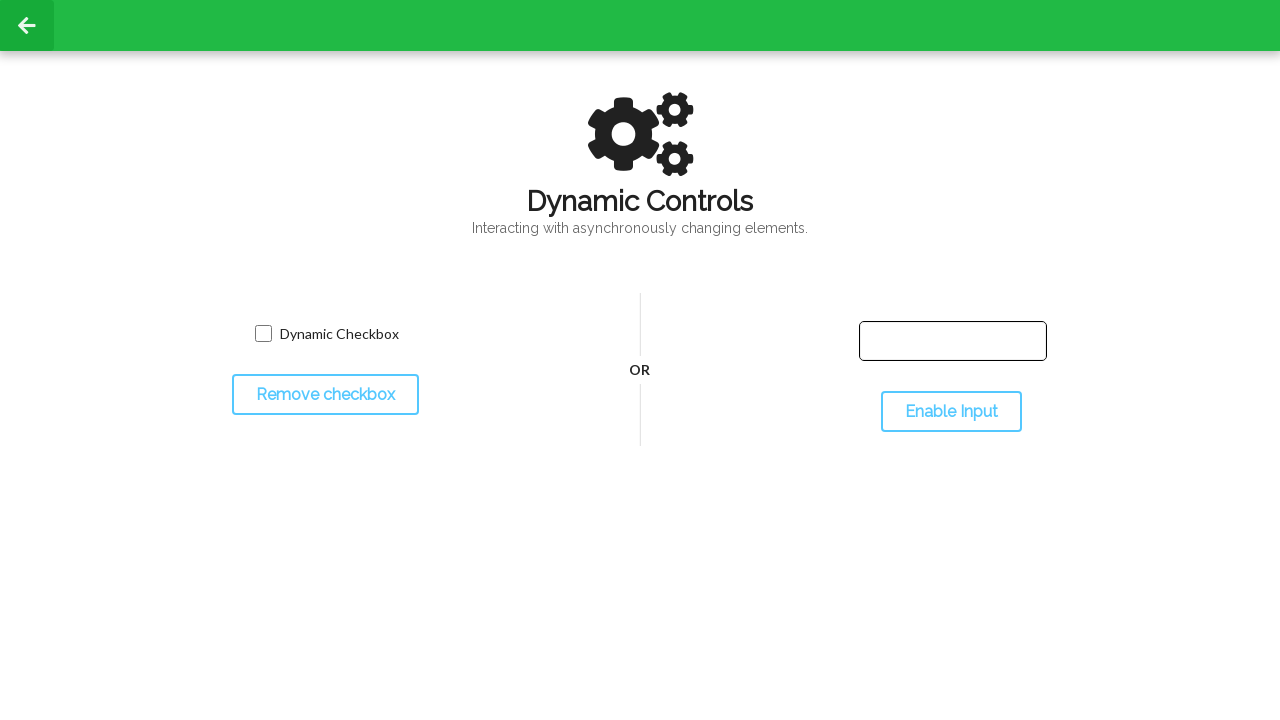

Clicked toggle button to hide checkbox at (325, 395) on #toggleCheckbox
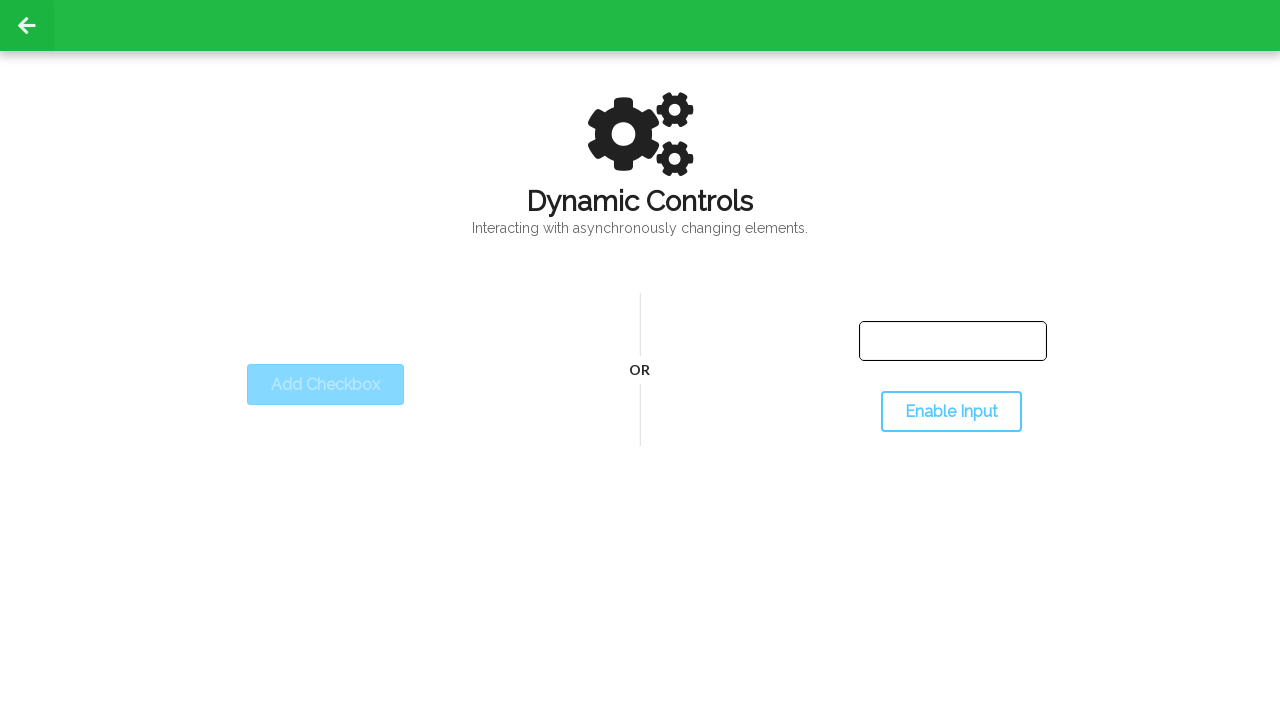

Waited for checkbox to disappear
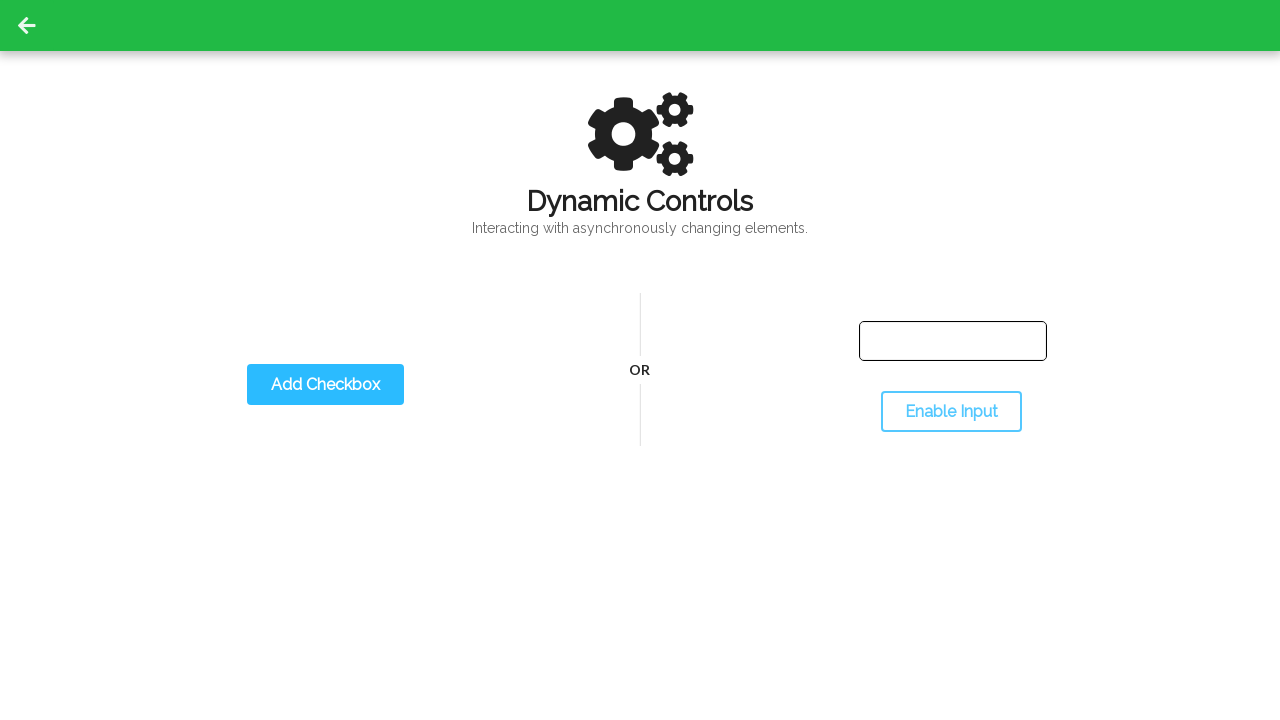

Clicked toggle button to show checkbox again at (325, 385) on #toggleCheckbox
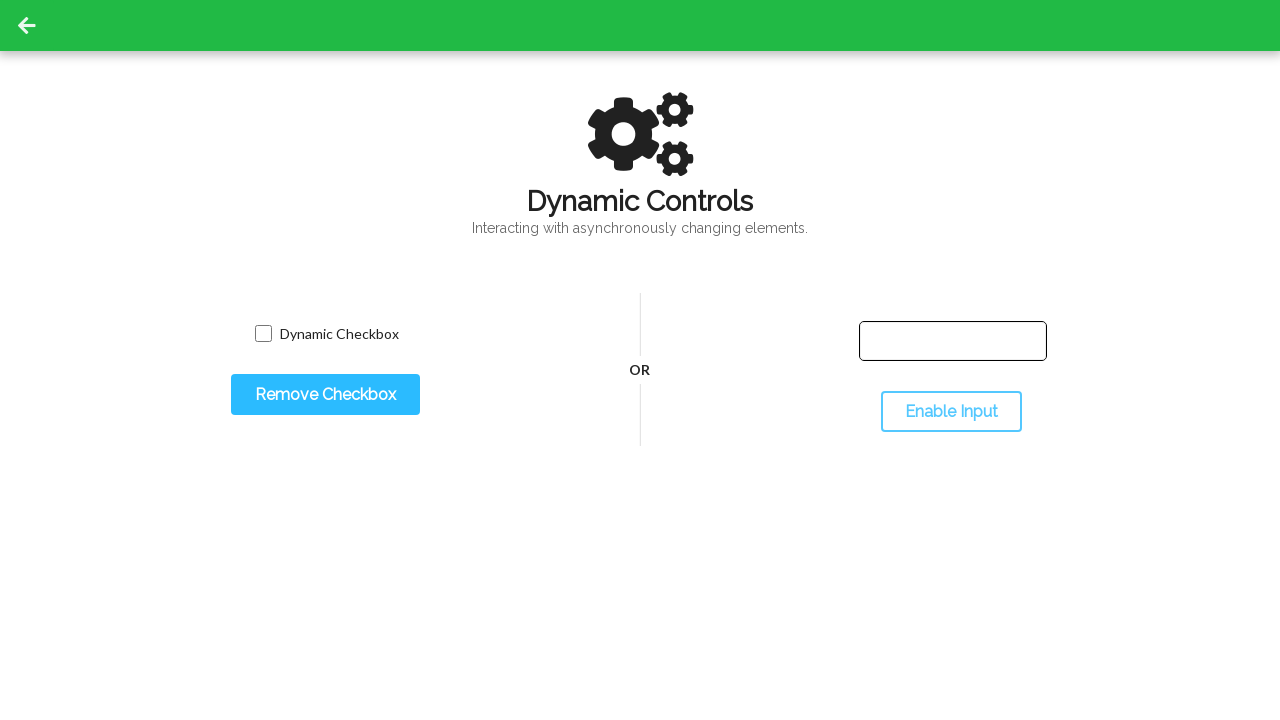

Waited for dynamic checkbox to reappear
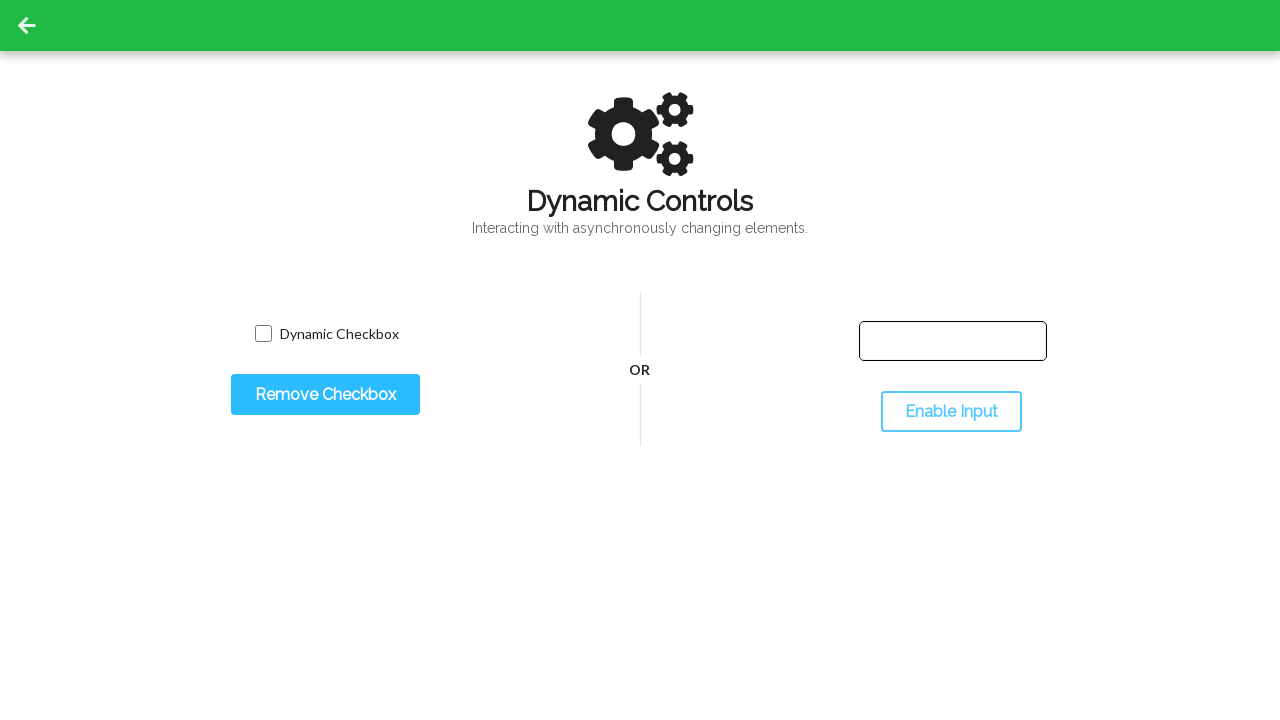

Clicked the checkbox at (263, 334) on input.willDisappear
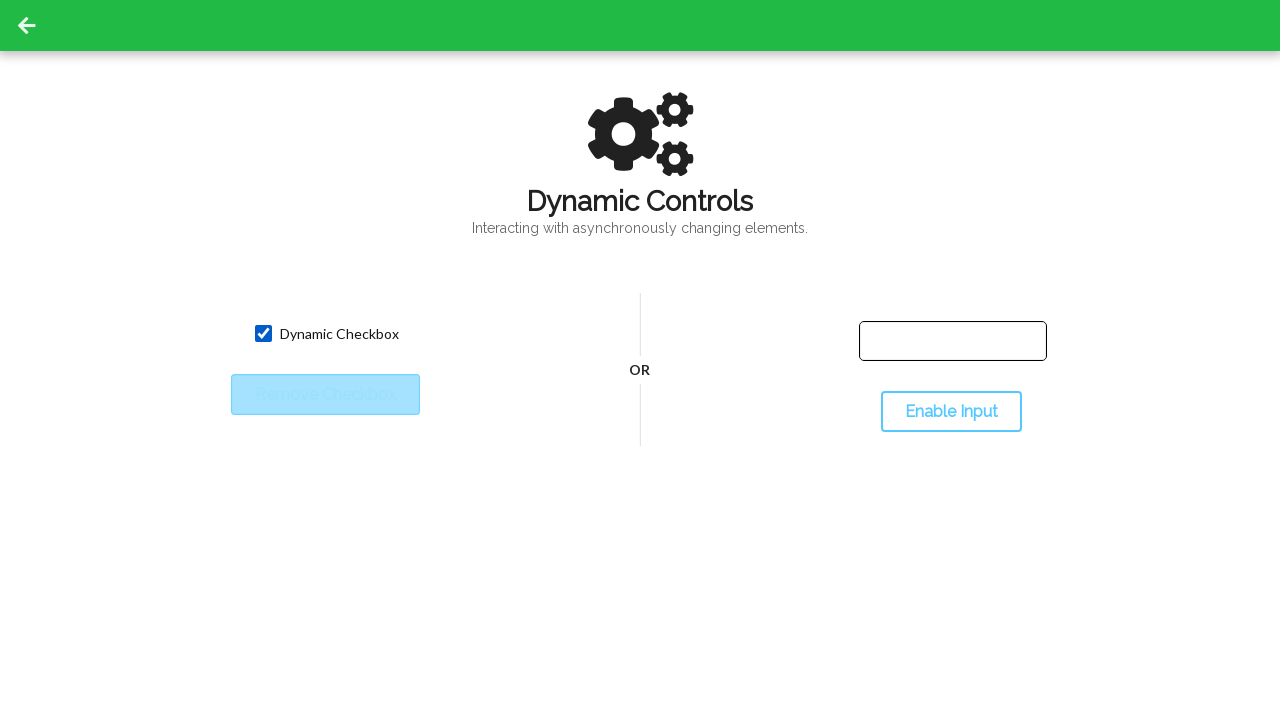

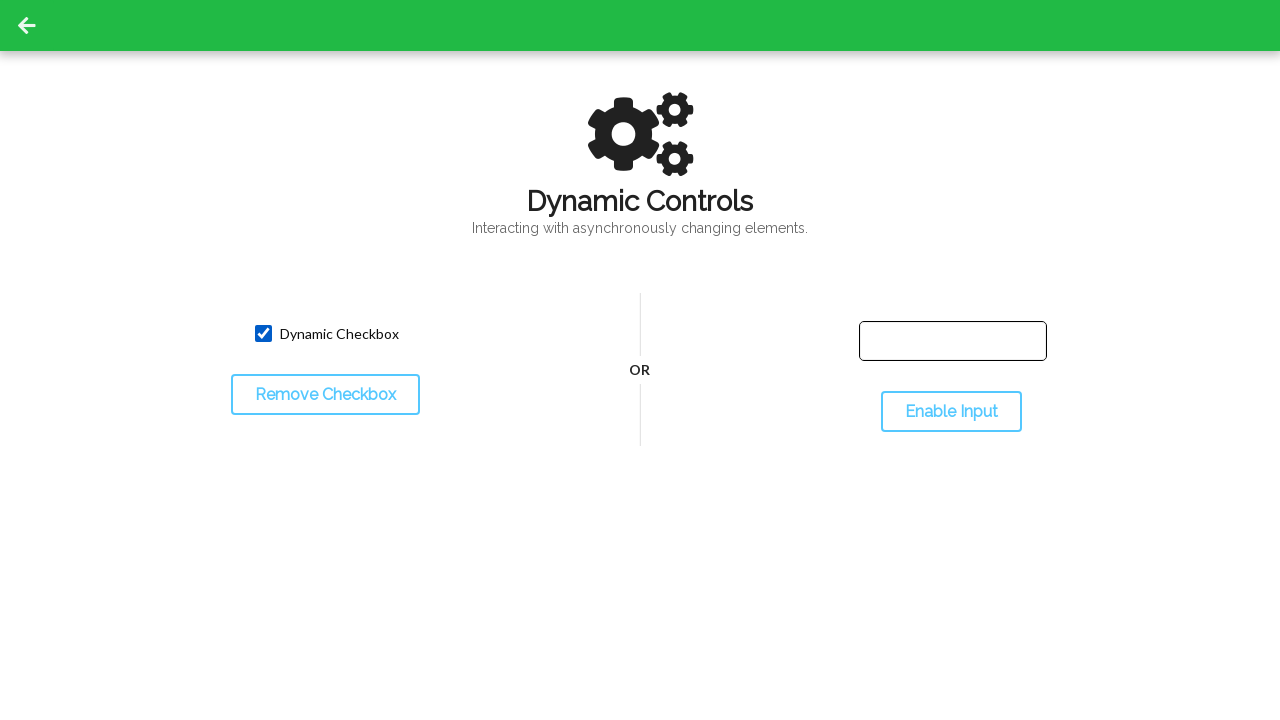